Tests right-click context menu functionality, handles an alert dialog, and navigates to a new window via link click to verify text content

Starting URL: https://the-internet.herokuapp.com/context_menu

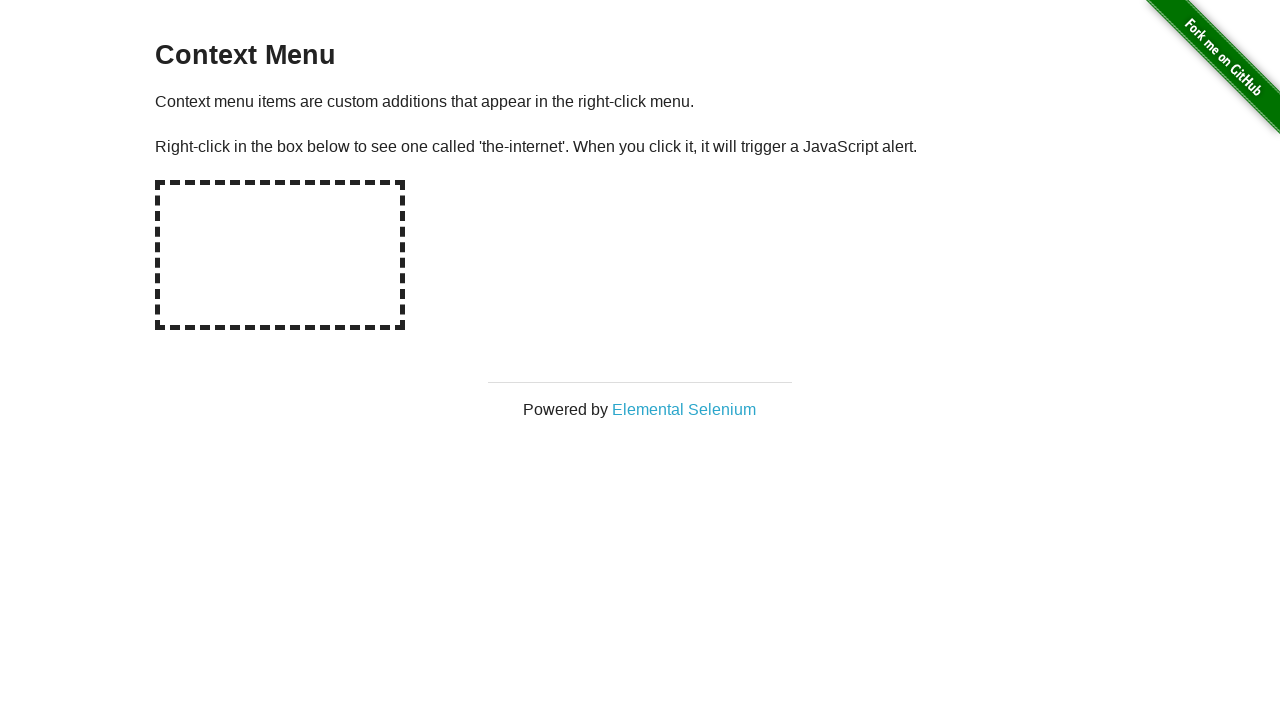

Right-clicked on the hot-spot rectangle to open context menu at (280, 255) on #hot-spot
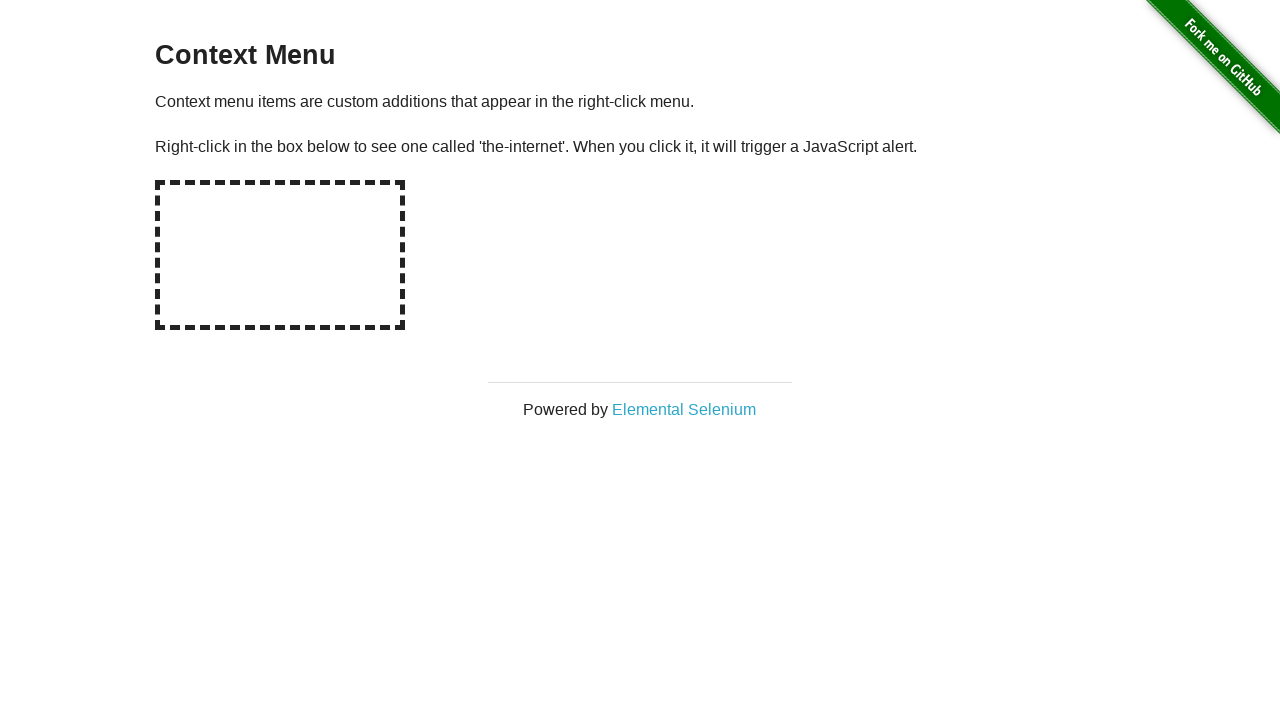

Set up handler to accept alert dialogs
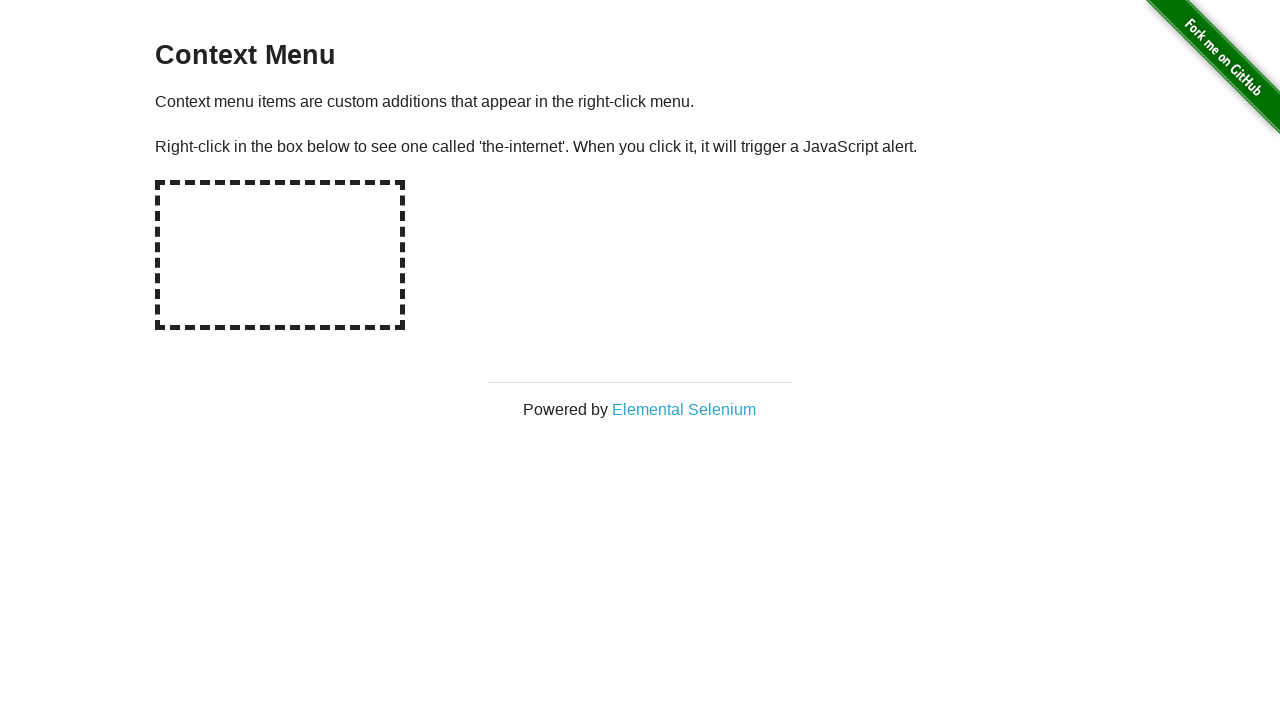

Clicked on rectangle to close context menu at (280, 255) on #hot-spot
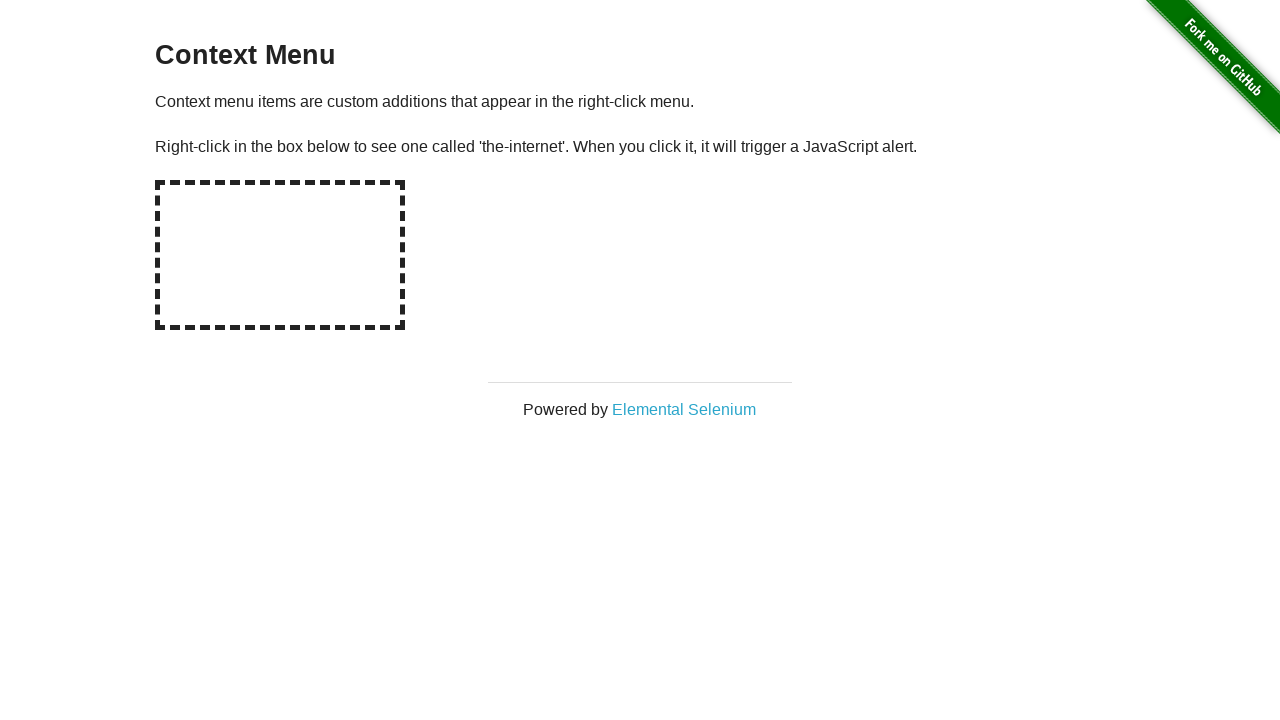

Clicked on 'Elemental Selenium' link to open new tab at (684, 409) on text=Elemental Selenium
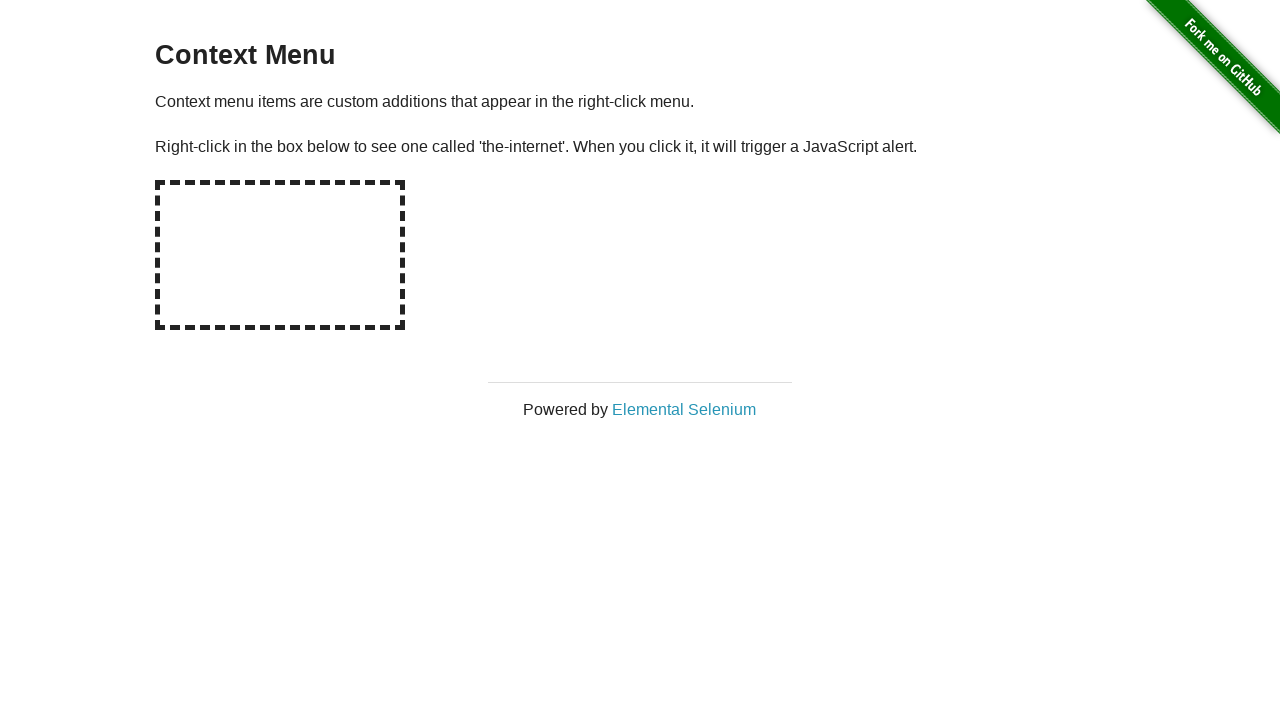

New page loaded and h1 heading found
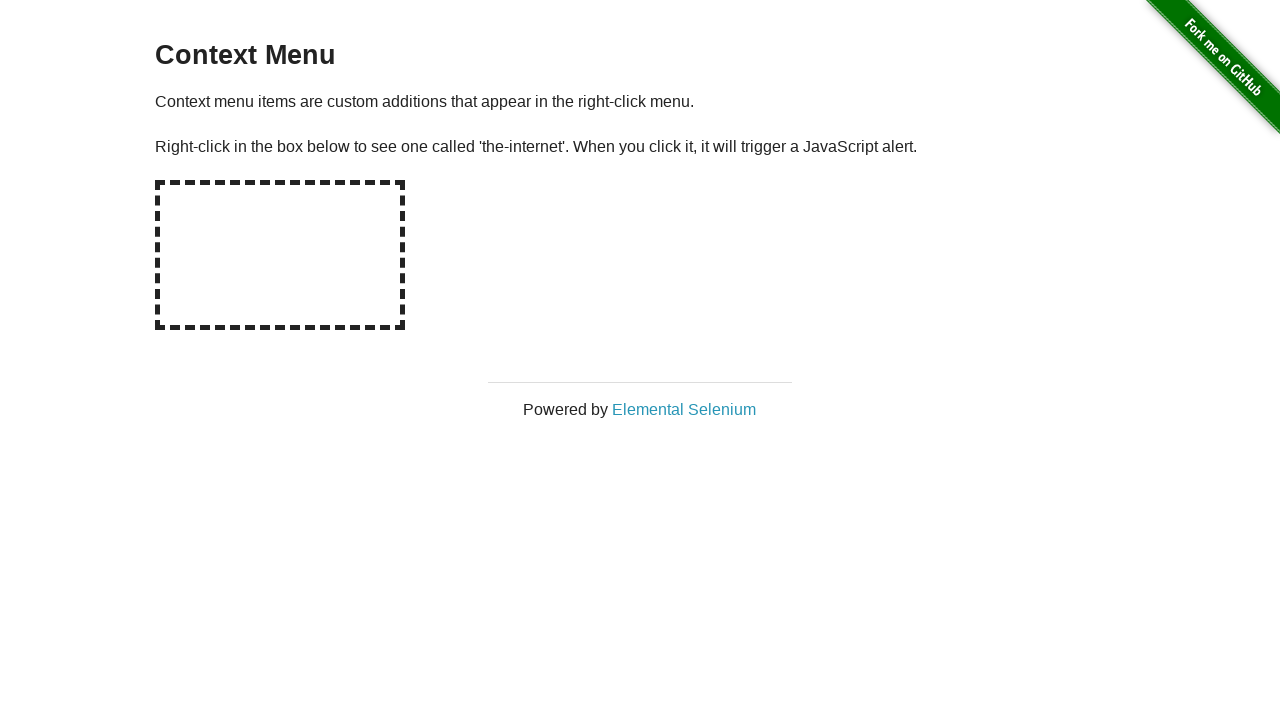

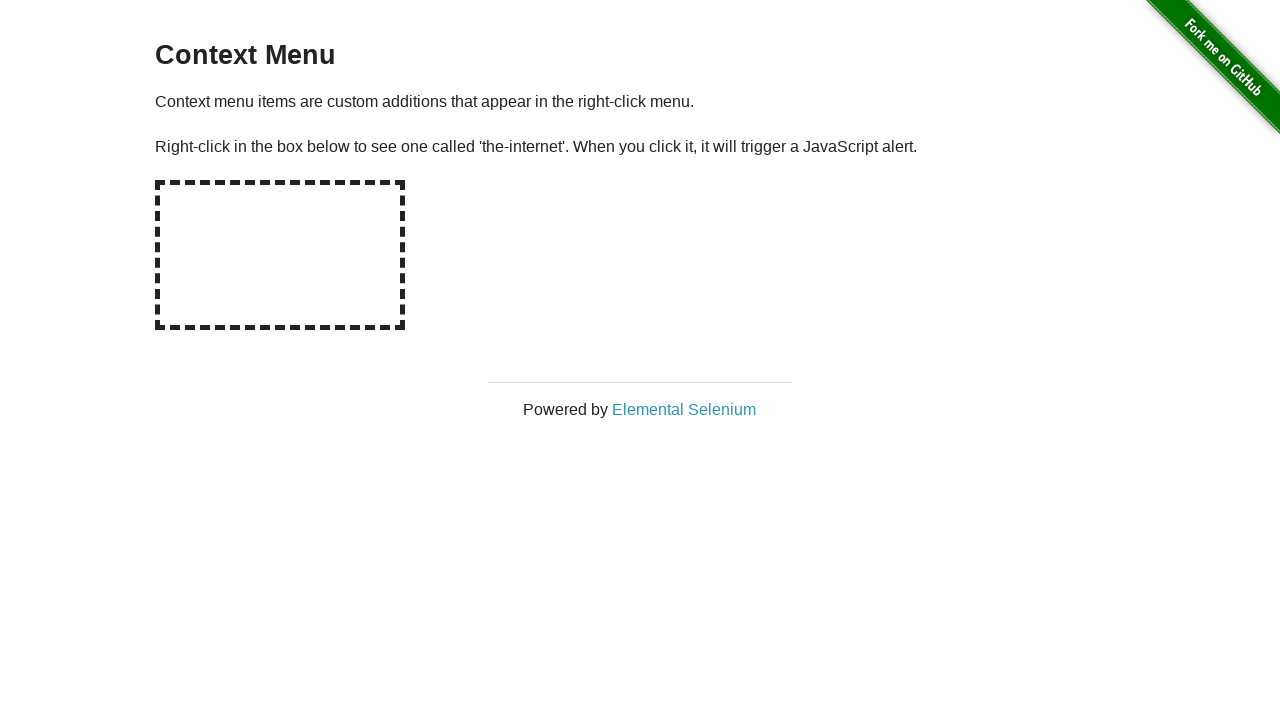